Tests interaction with a challenging DOM by locating specific table cells and elements, highlighting them, and clicking a dynamically appearing button after refreshing until it appears

Starting URL: http://the-internet.herokuapp.com/challenging_dom

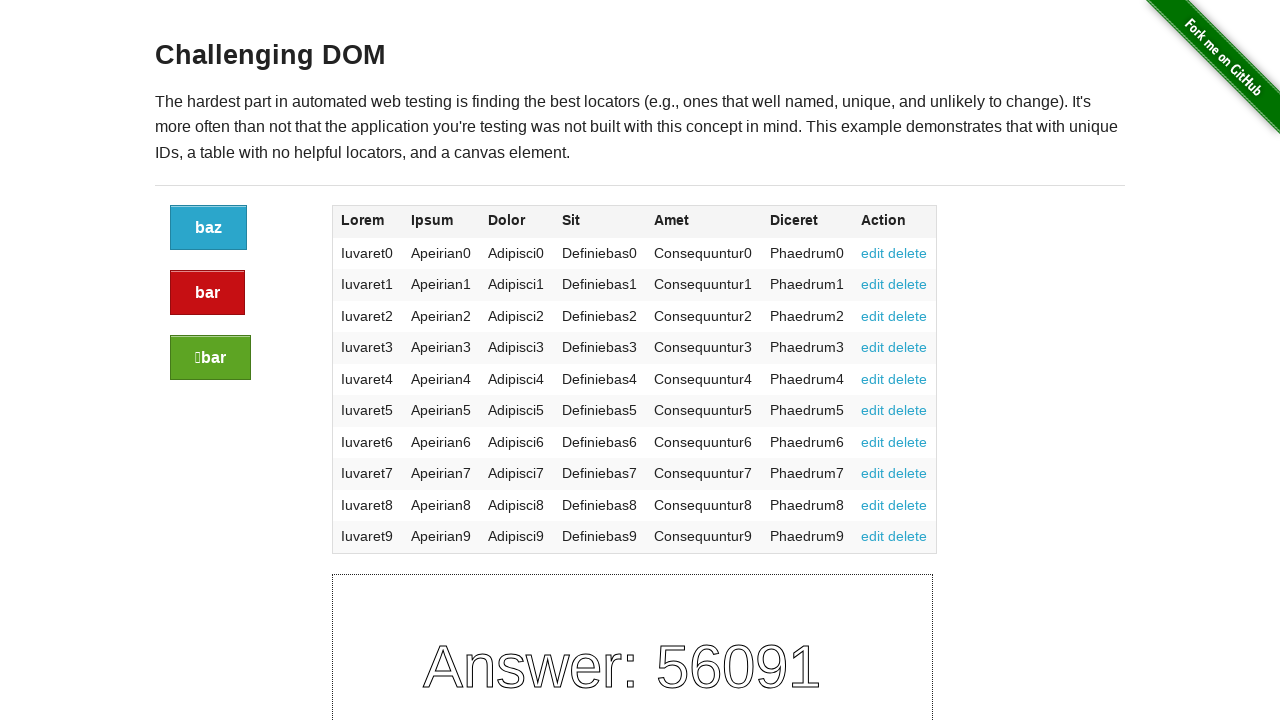

Located the challenging DOM table element
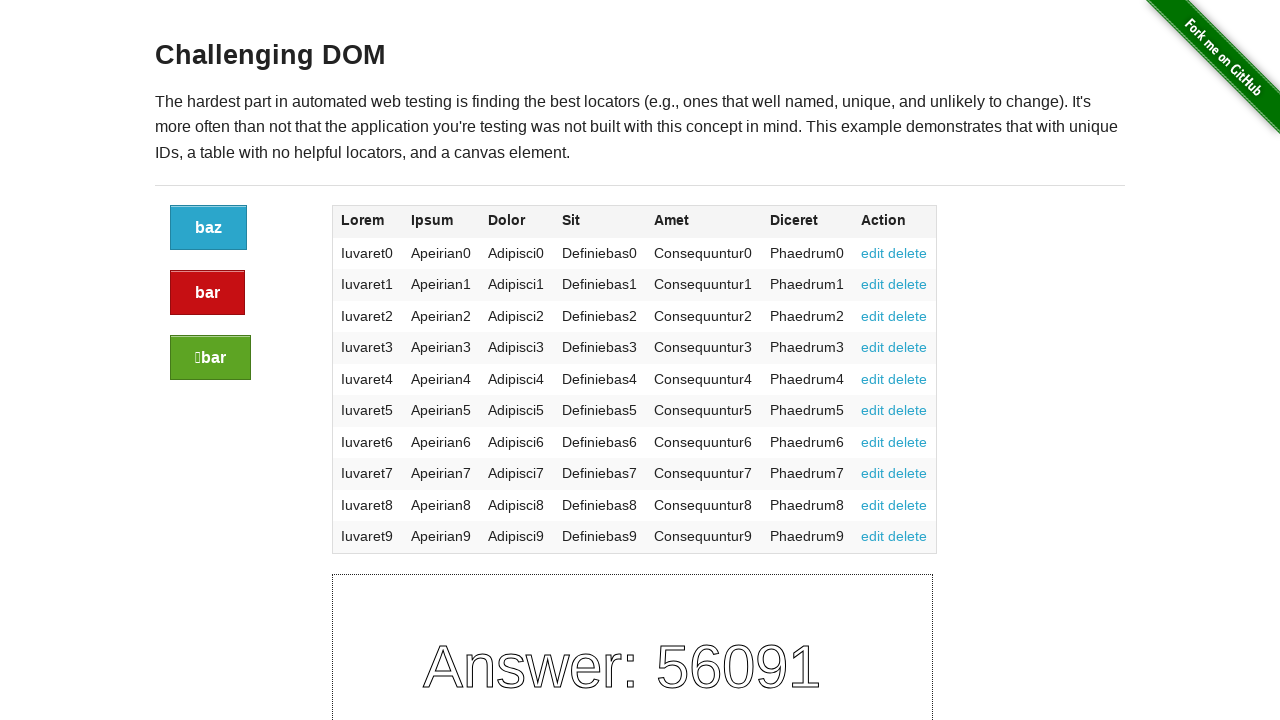

Retrieved table header row text
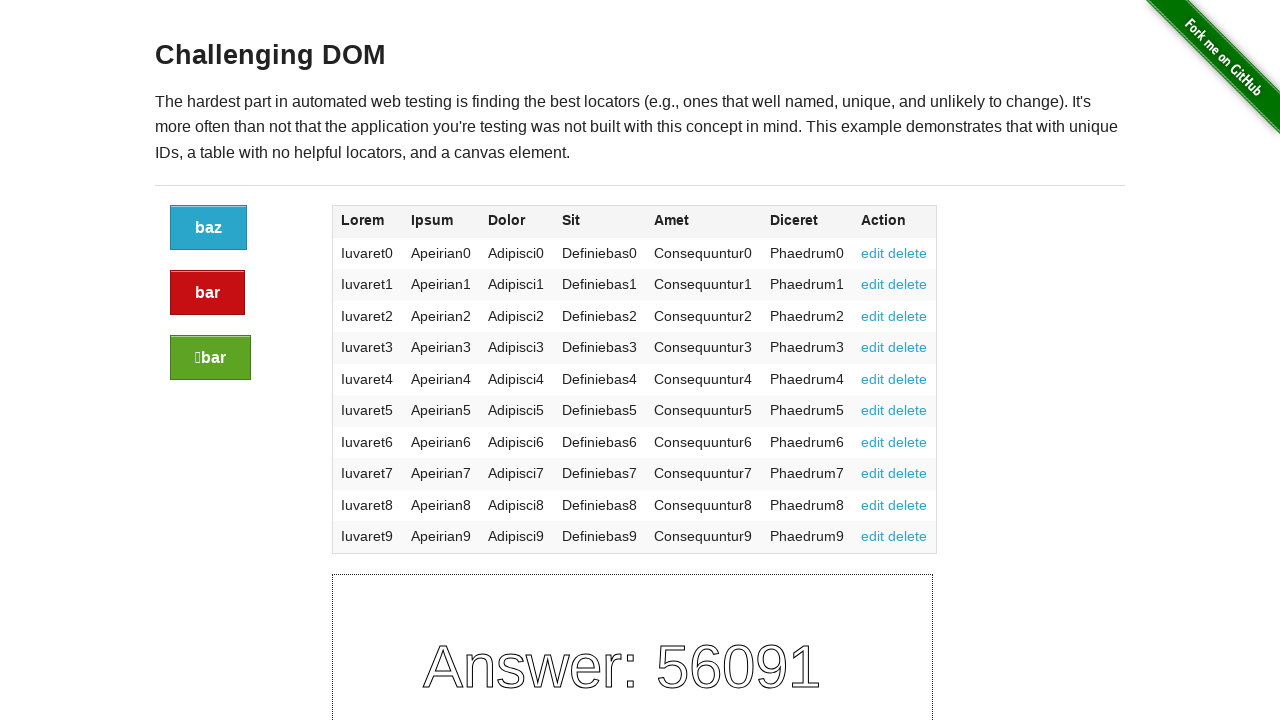

Highlighted Diceret cell in yellow with red border
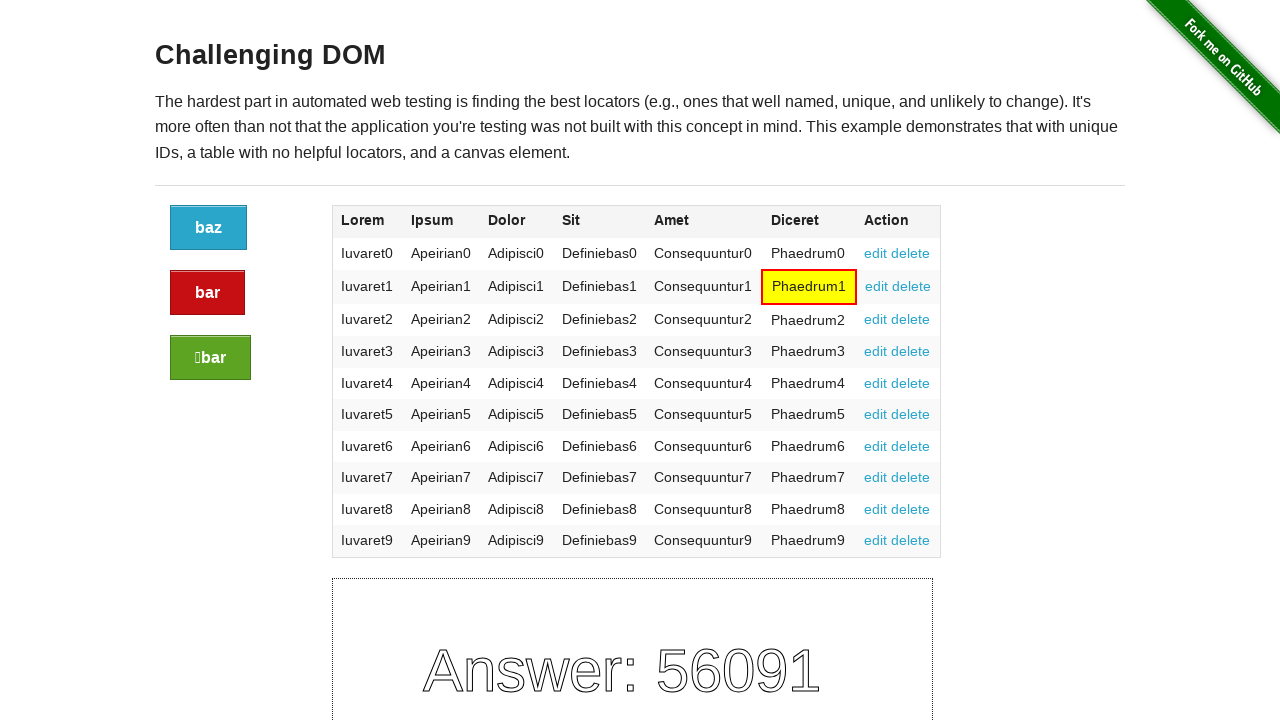

Waited 2 seconds to display Diceret highlight
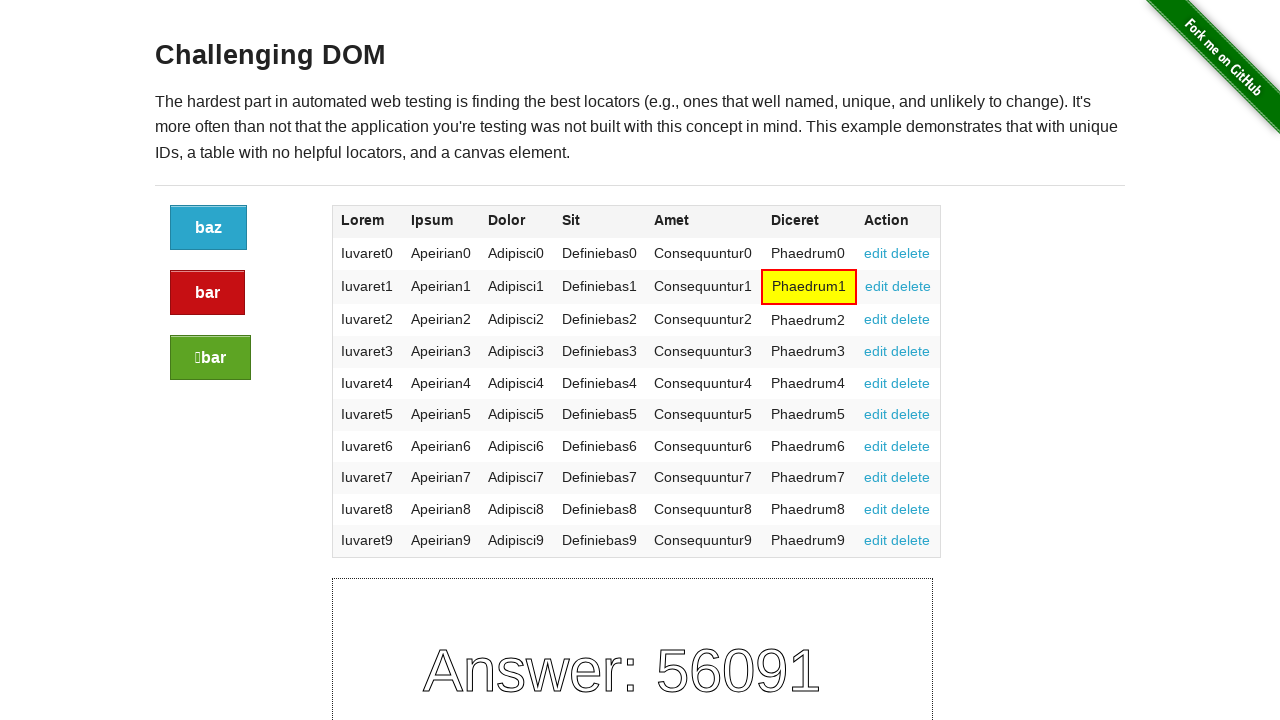

Removed highlight from Diceret cell
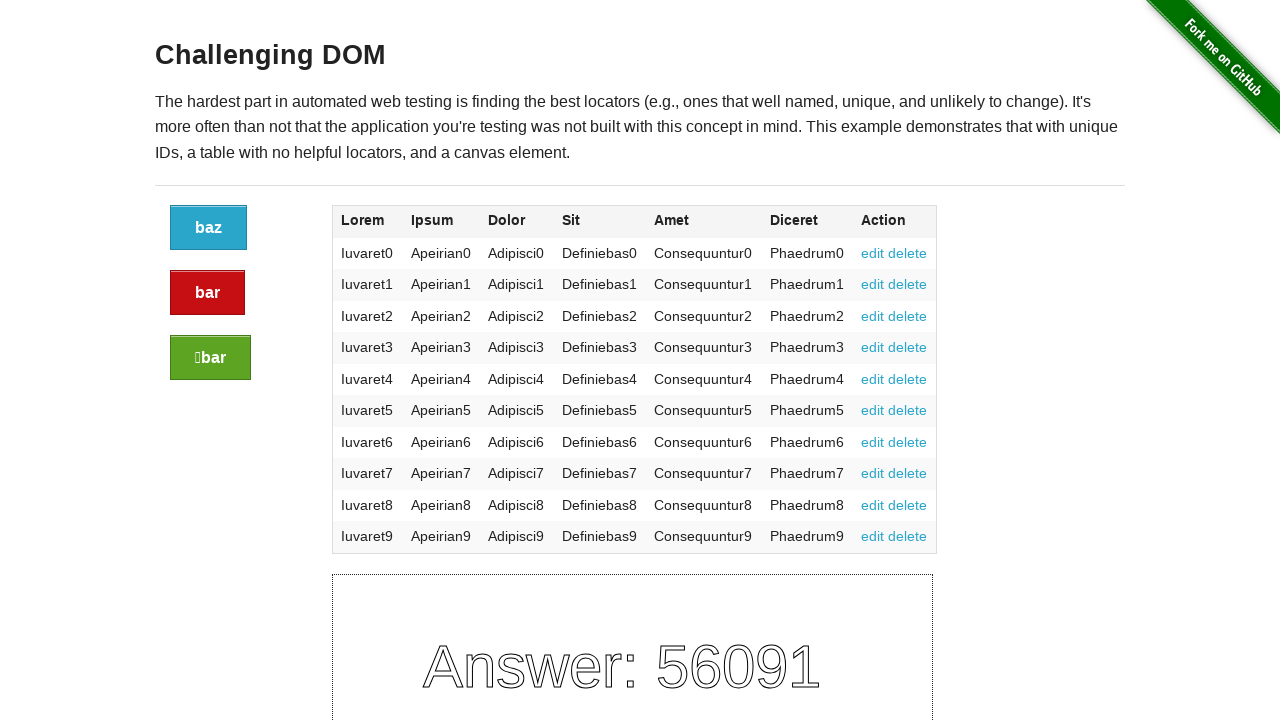

Highlighted delete button for Apeirian7 row in yellow with red border
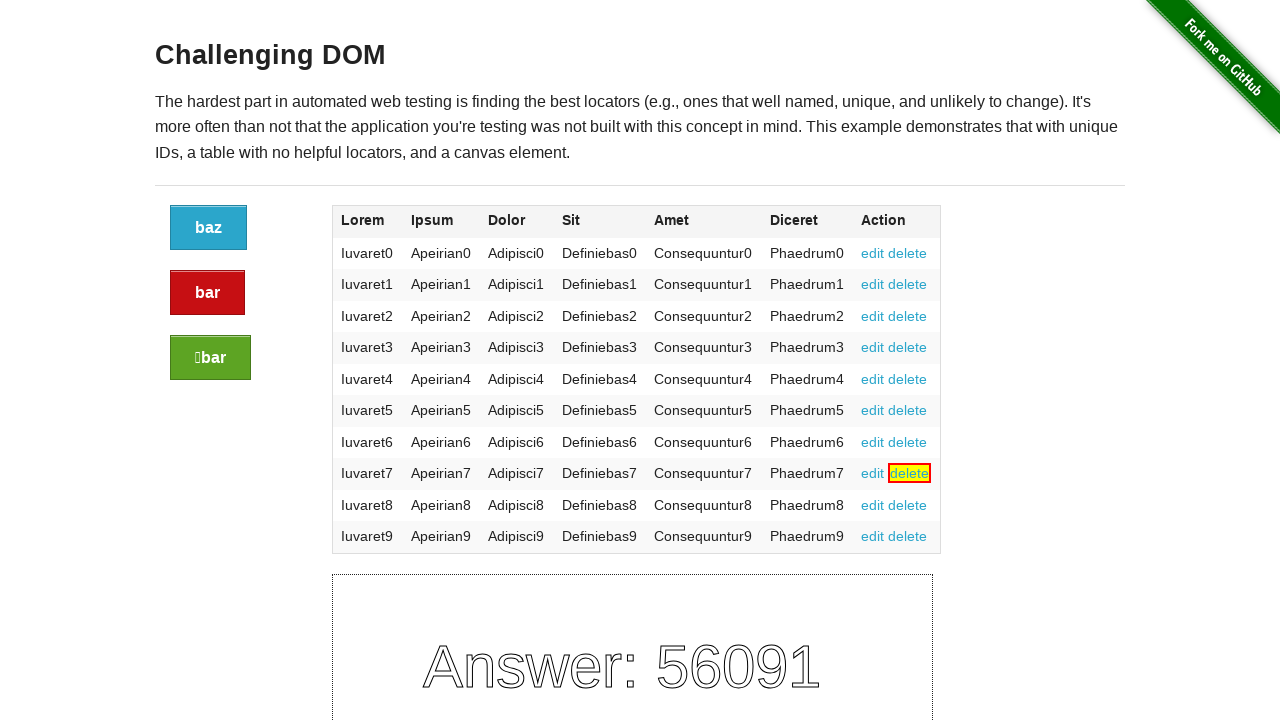

Waited 2 seconds to display Apeirian7 delete button highlight
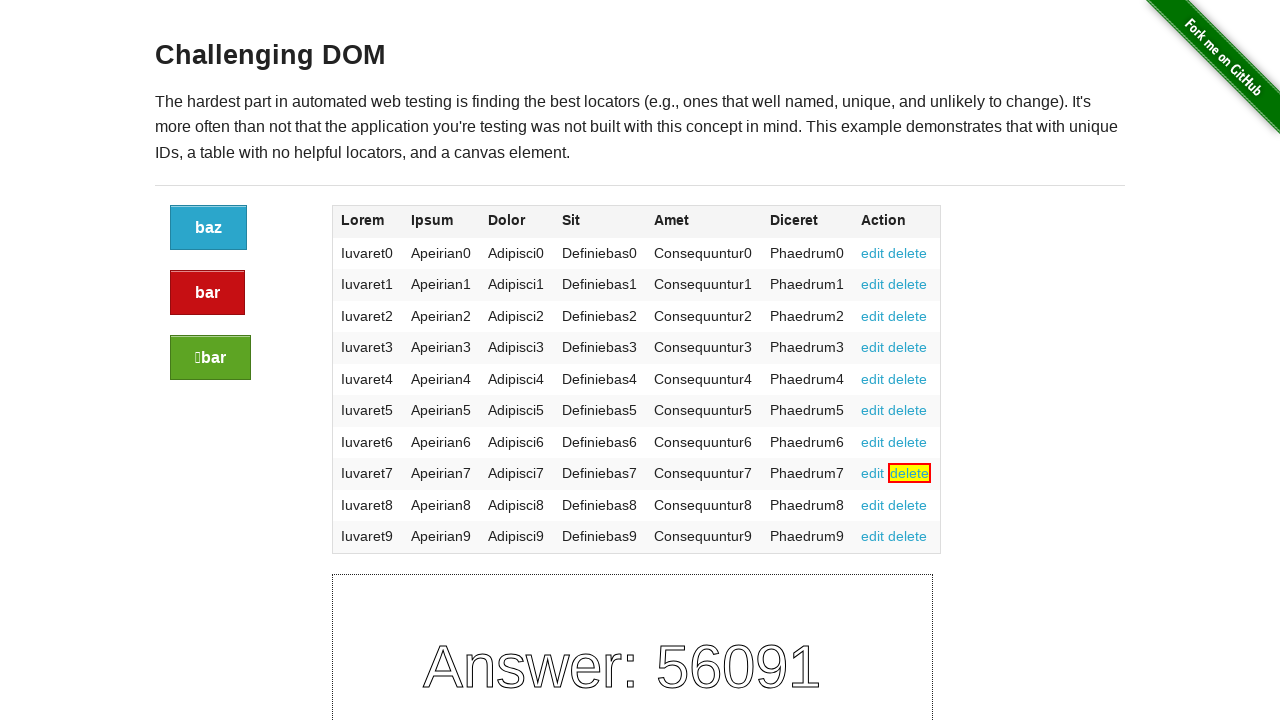

Removed highlight from Apeirian7 delete button
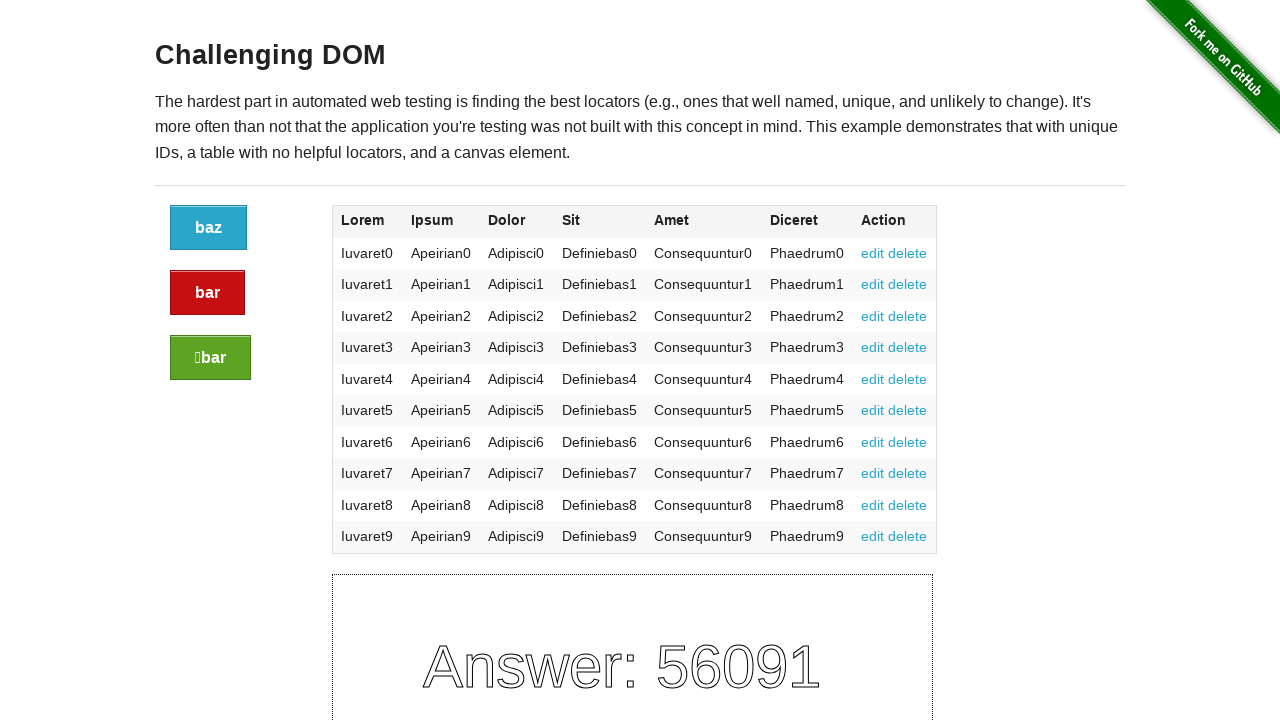

Highlighted edit button for Apeirian2 row in yellow with red border
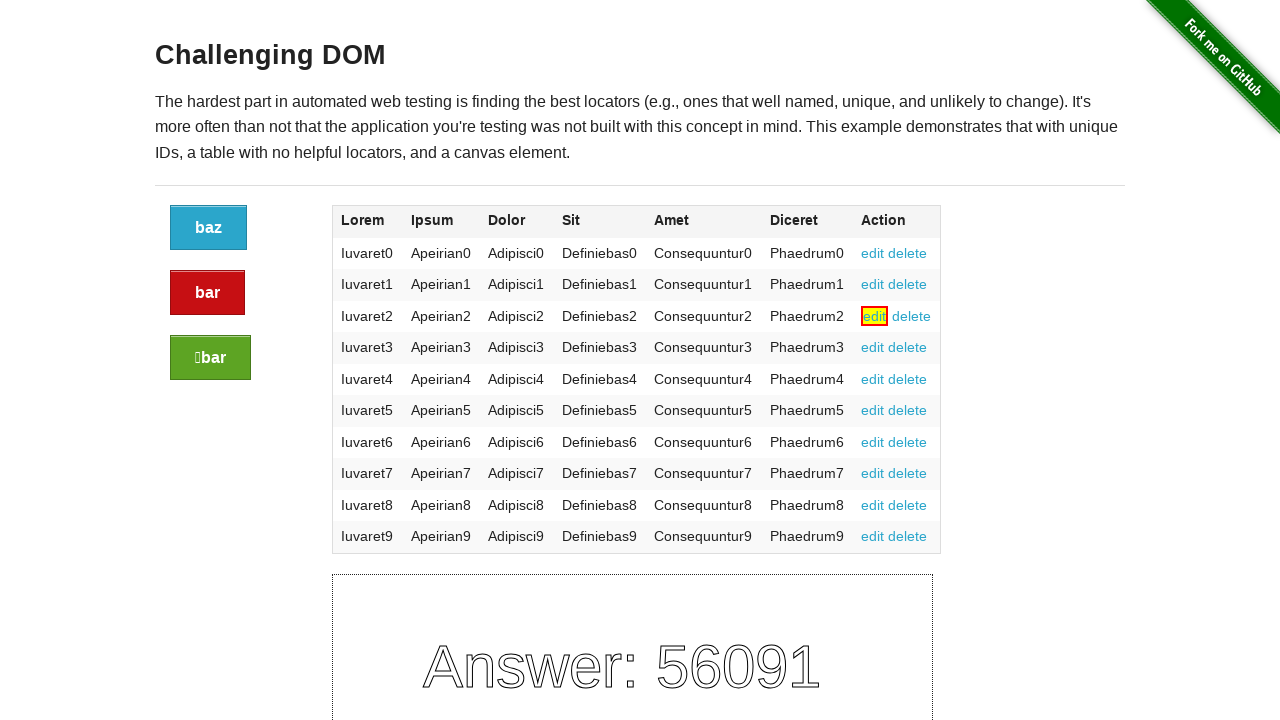

Waited 2 seconds to display Apeirian2 edit button highlight
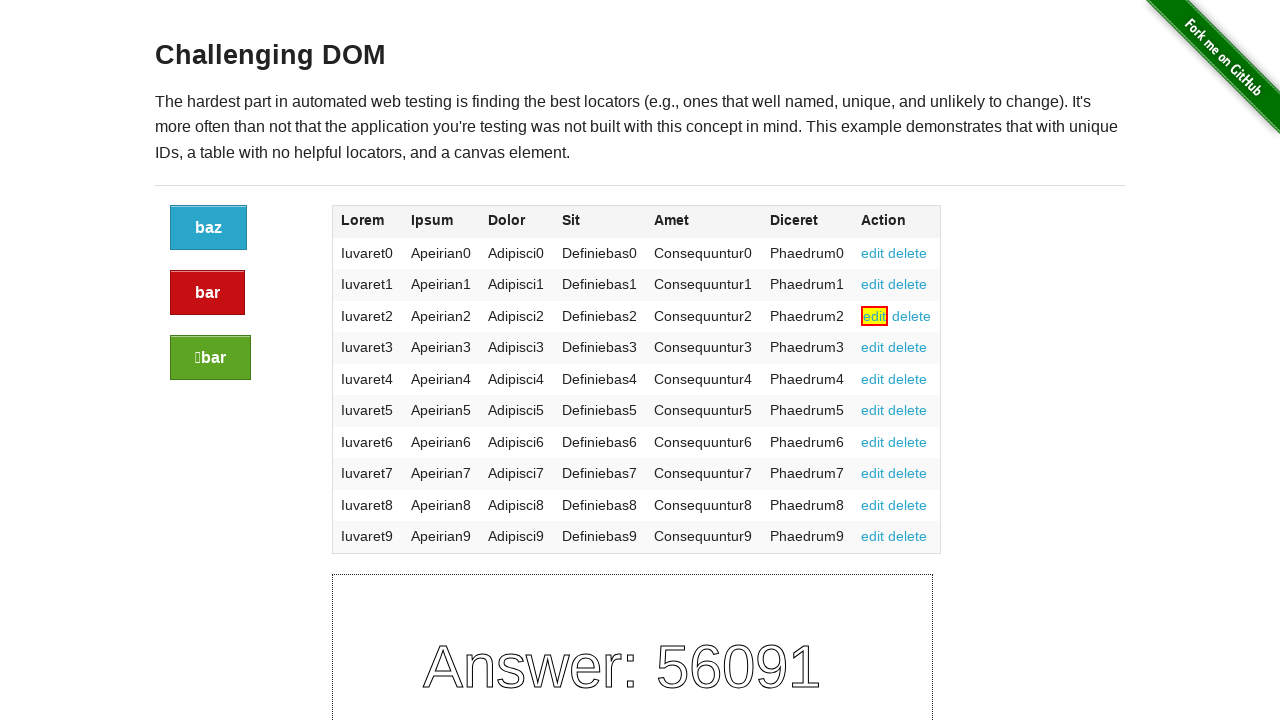

Removed highlight from Apeirian2 edit button
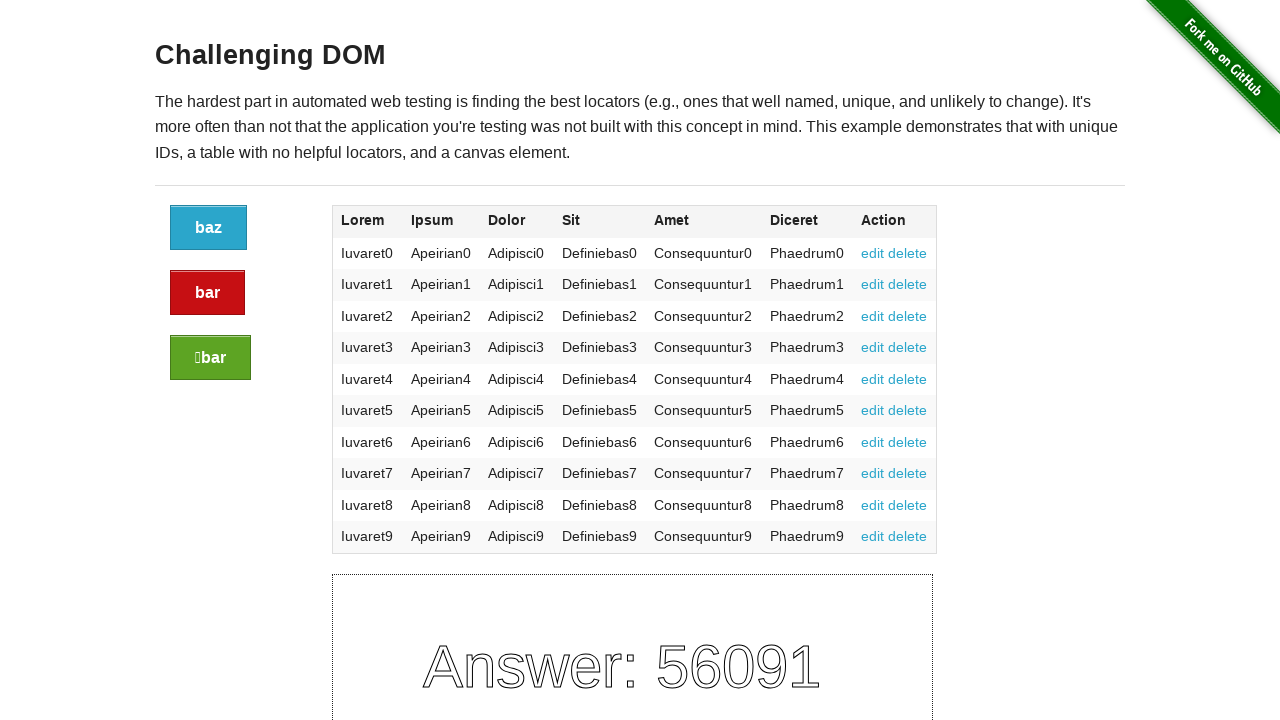

Highlighted Definiebas7 text in yellow with red border
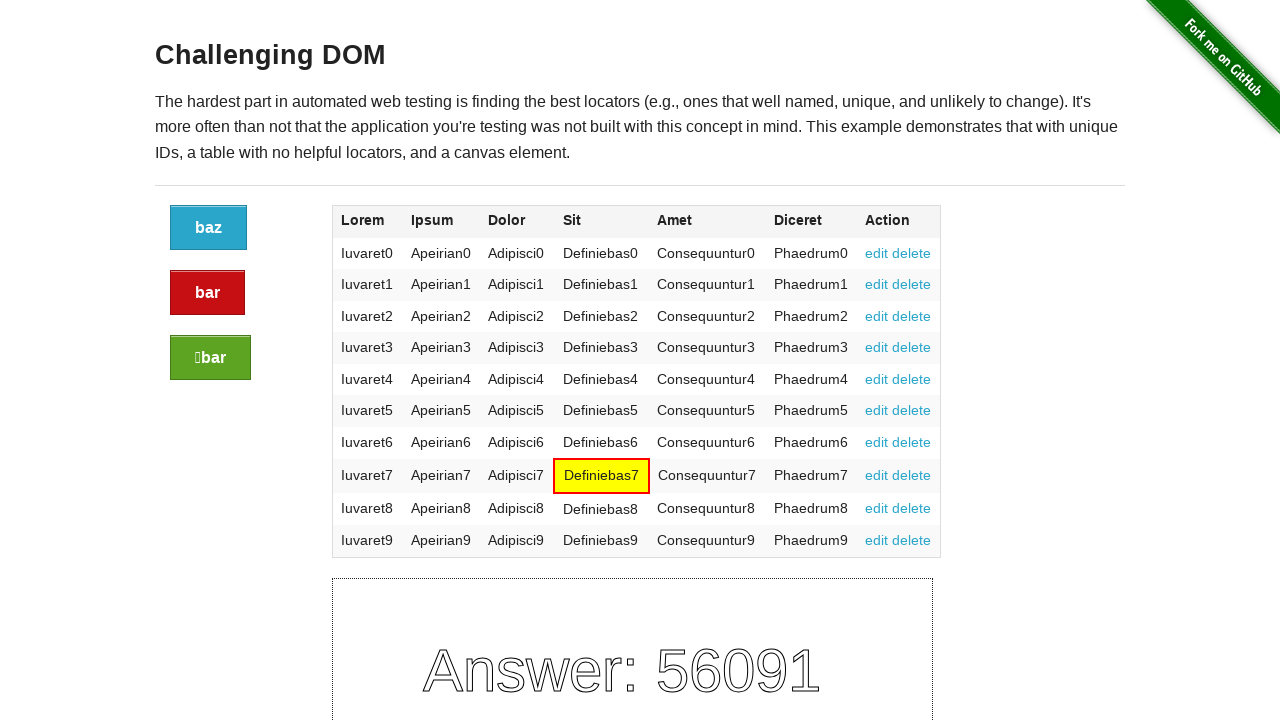

Waited 2 seconds to display Definiebas7 highlight
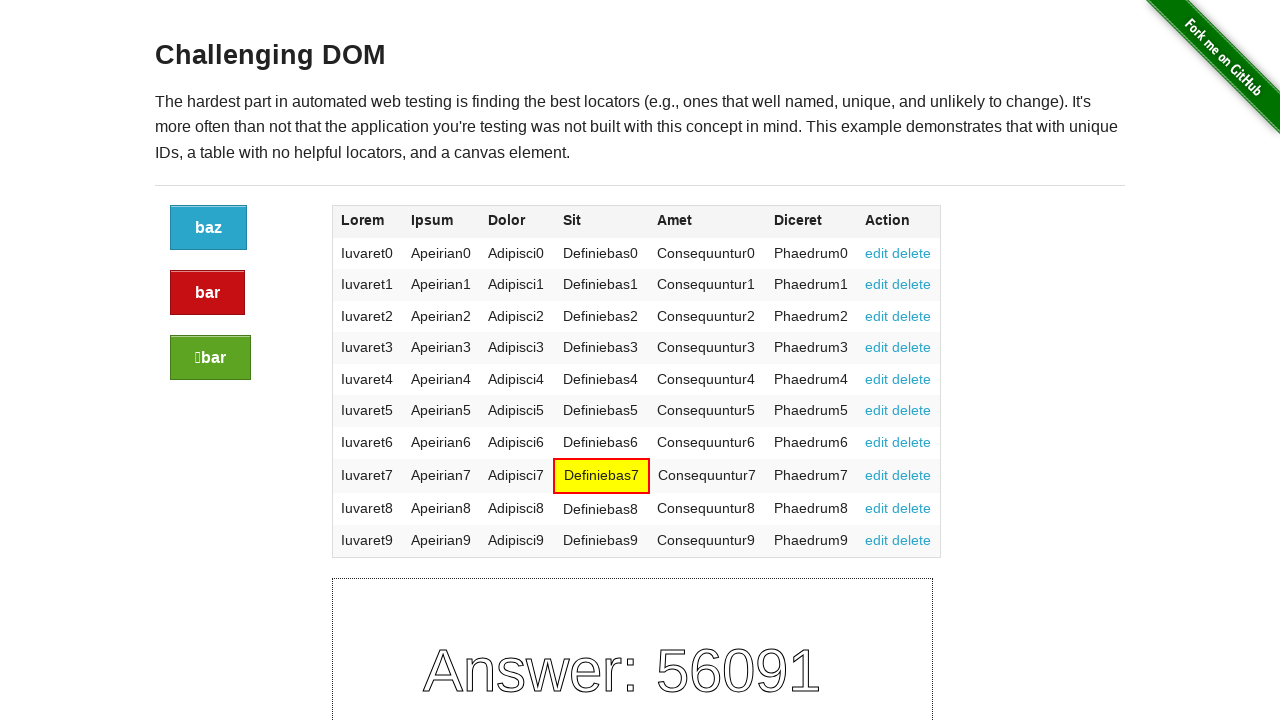

Removed highlight from Definiebas7 text
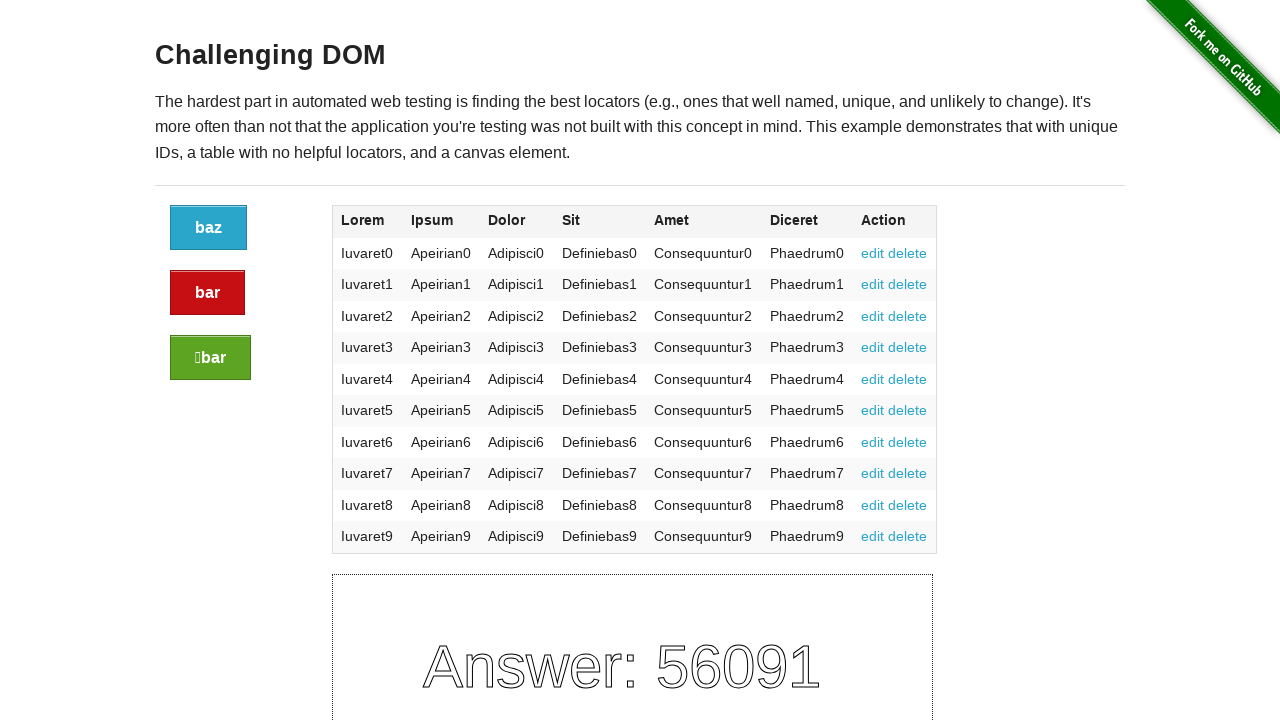

Highlighted Iuvaret7 text in yellow with red border
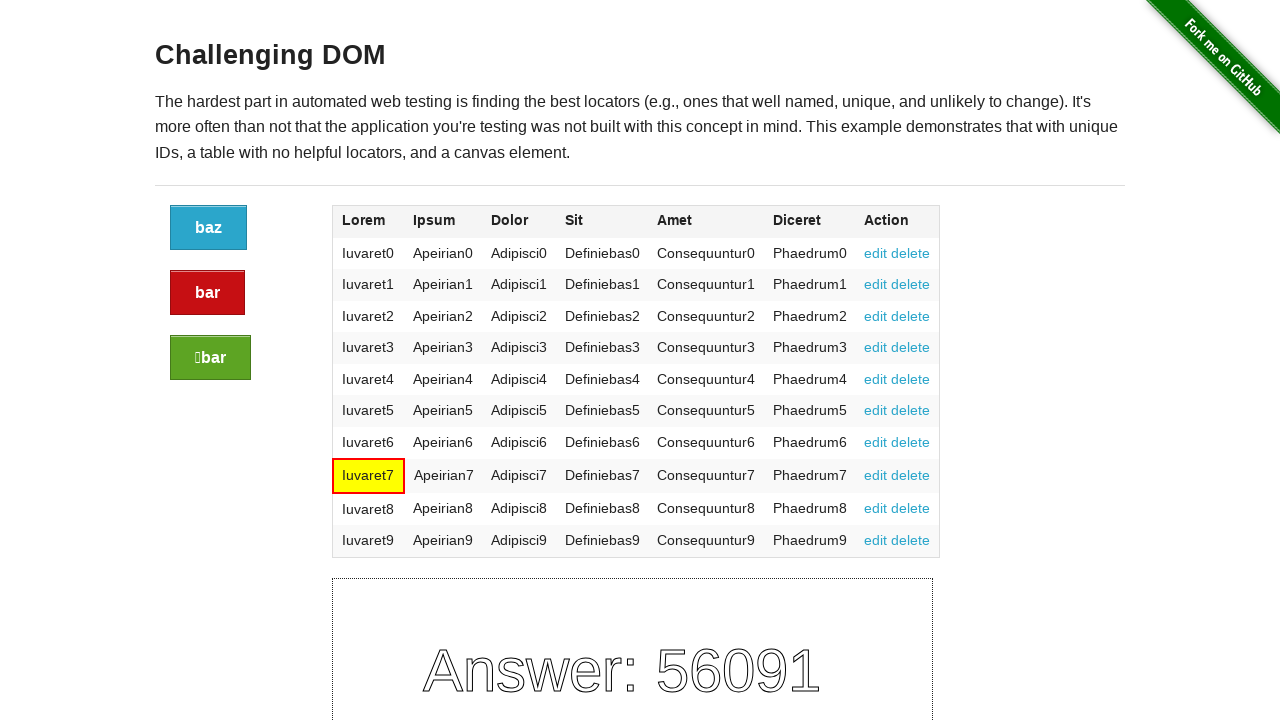

Waited 2 seconds to display Iuvaret7 highlight
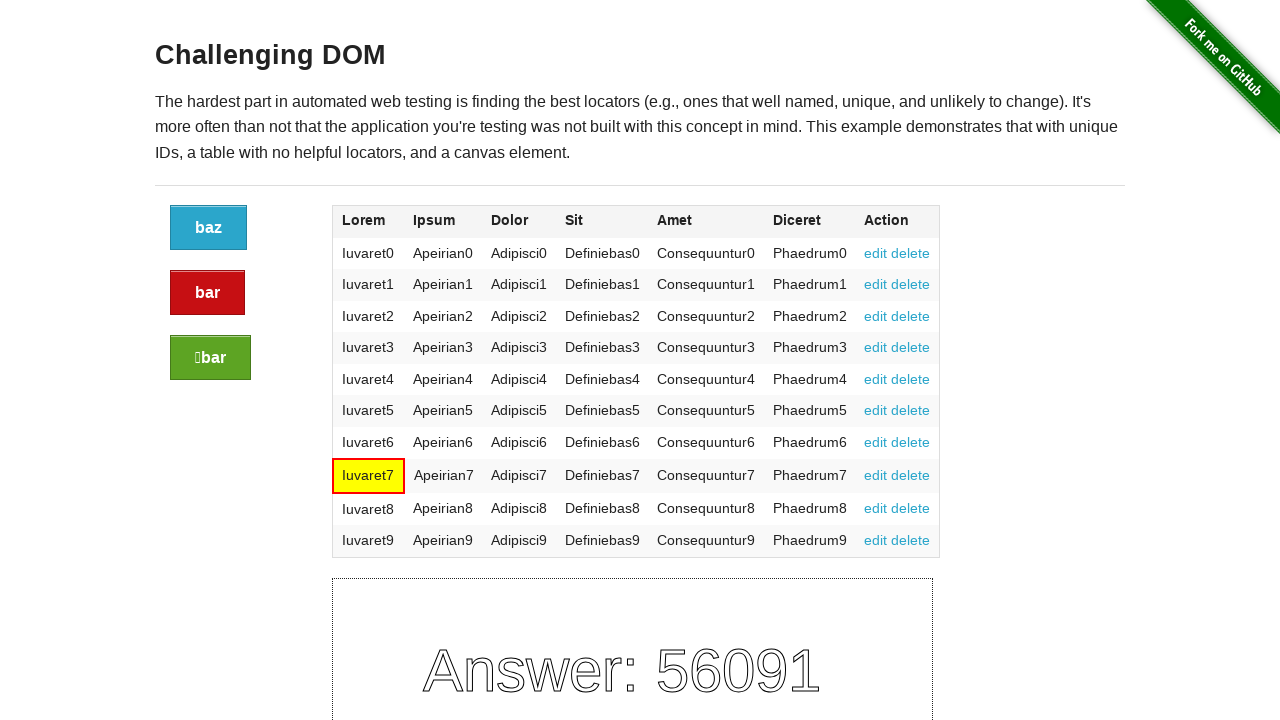

Removed highlight from Iuvaret7 text
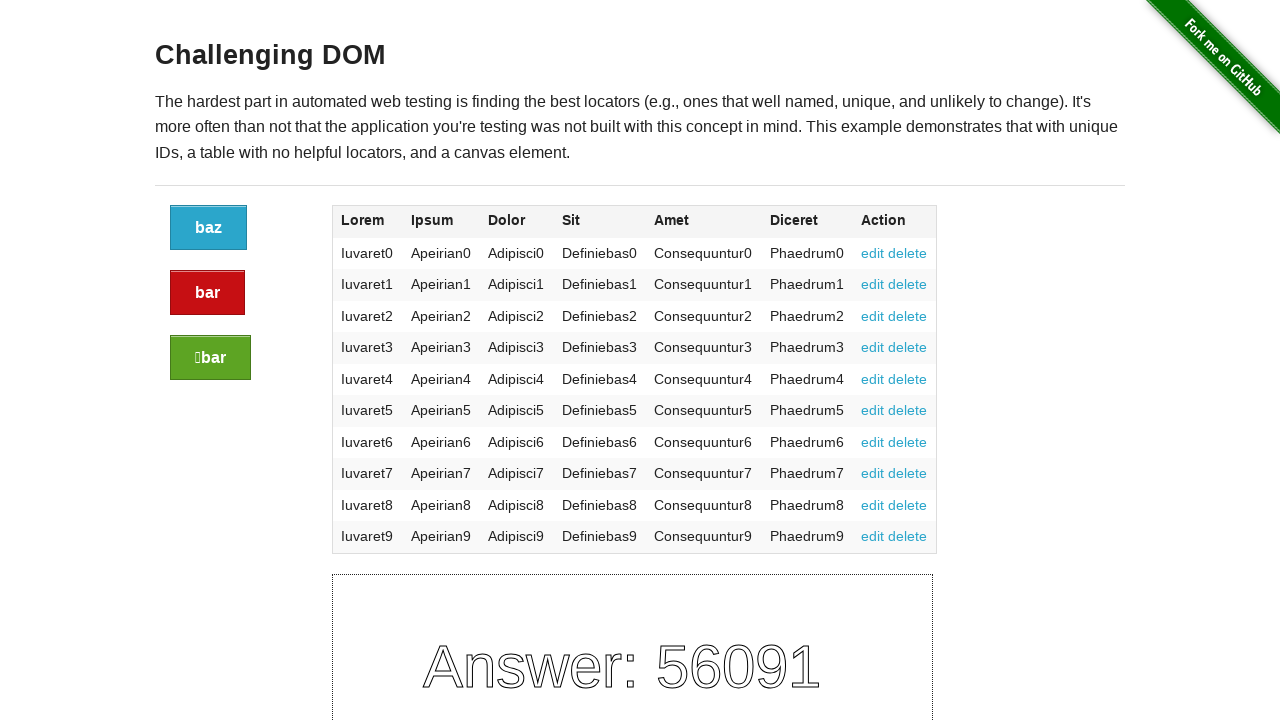

Reloaded page to wait for 'qux' button to appear
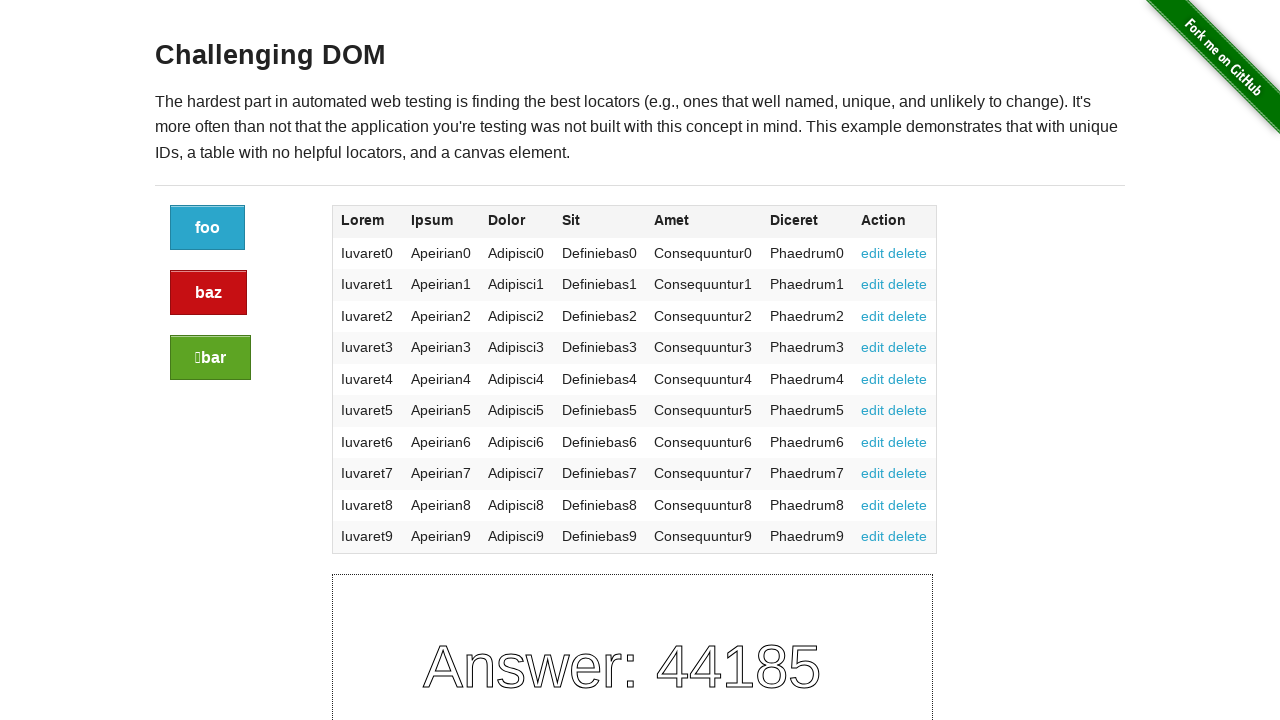

Reloaded page to wait for 'qux' button to appear
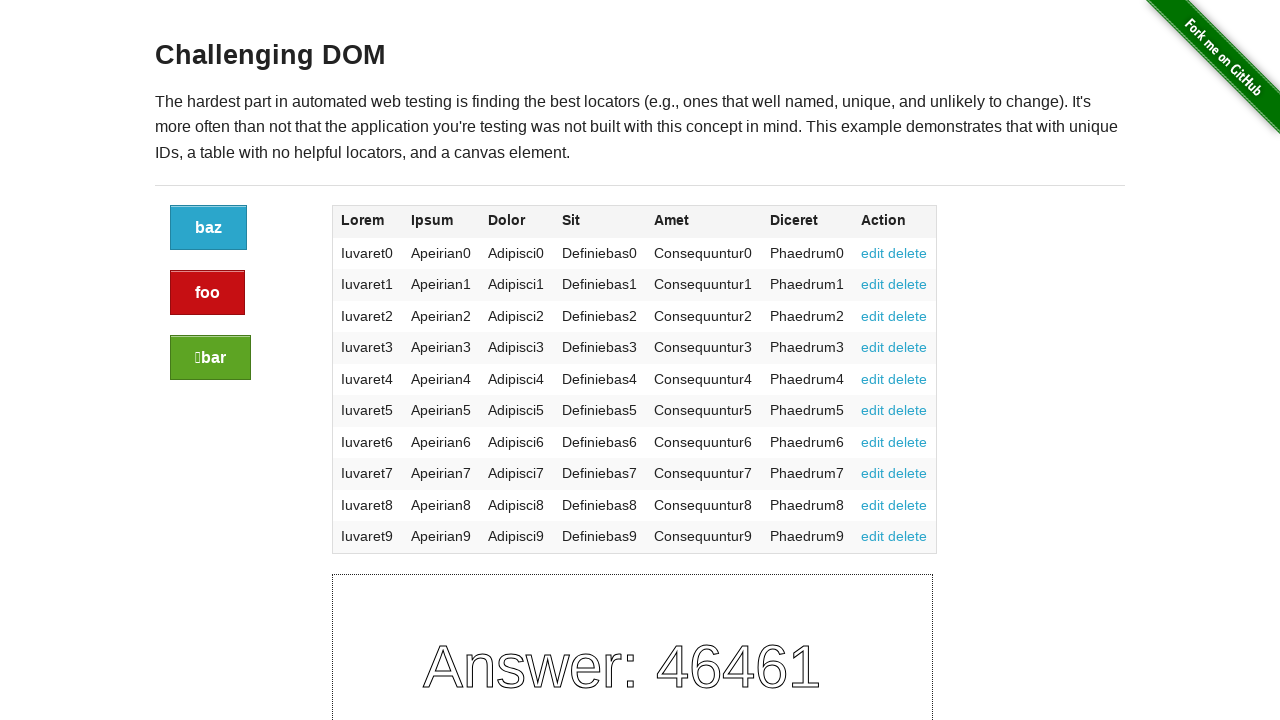

Reloaded page to wait for 'qux' button to appear
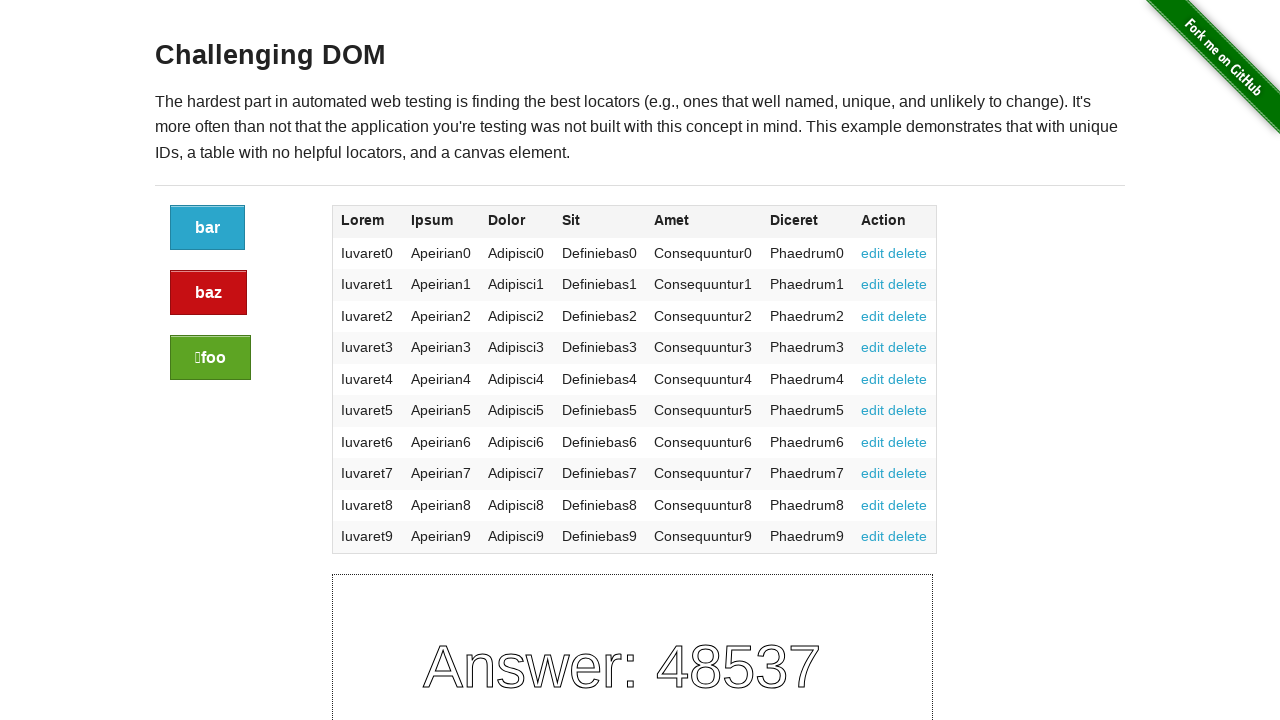

Reloaded page to wait for 'qux' button to appear
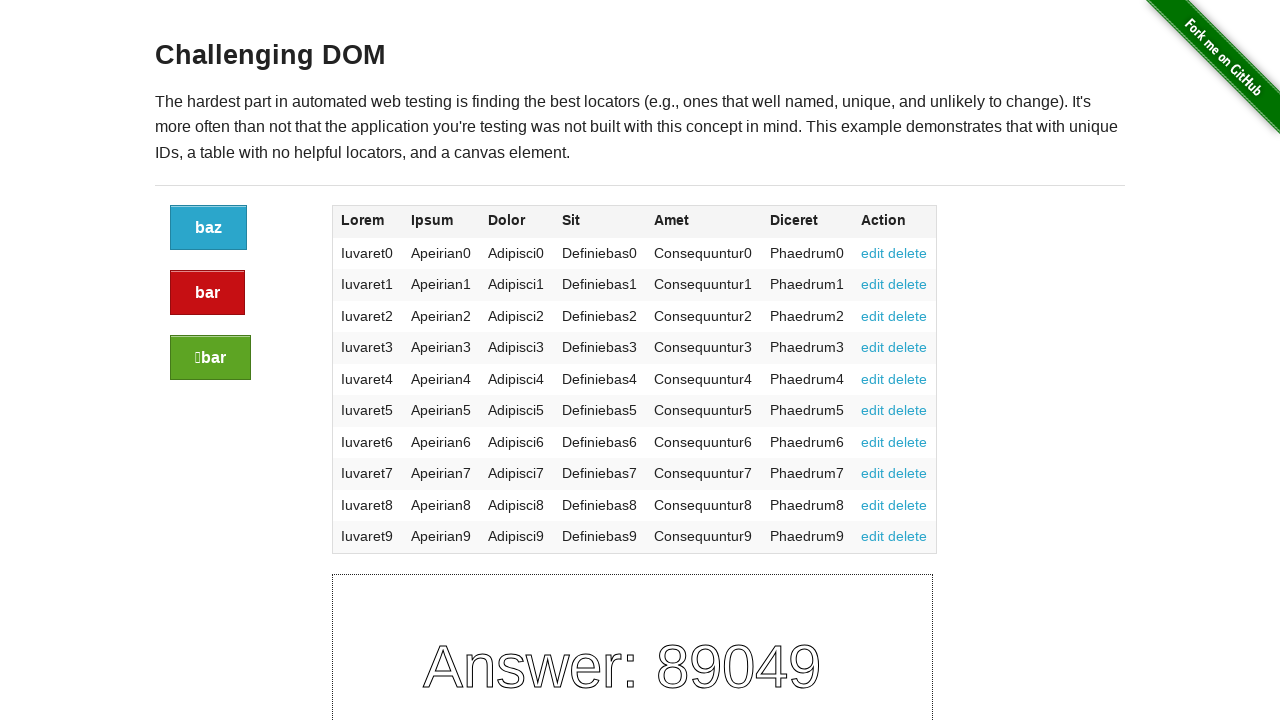

Reloaded page to wait for 'qux' button to appear
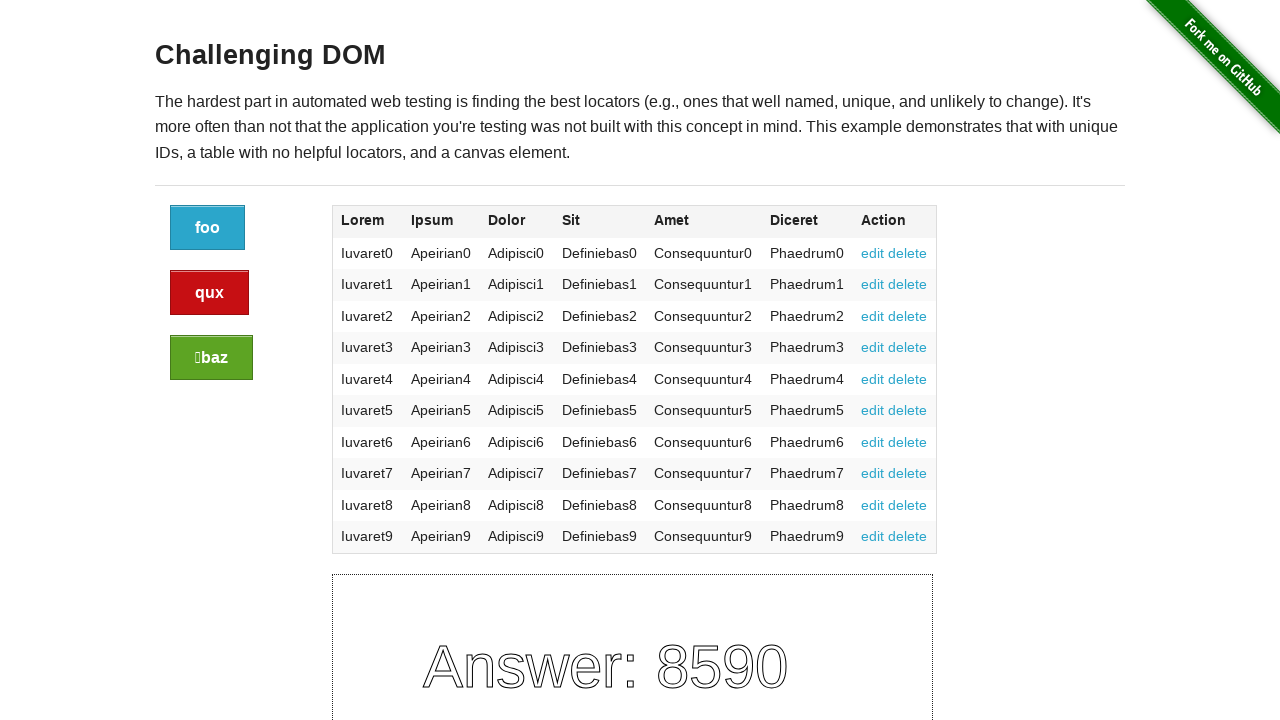

Found and clicked the dynamically appearing 'qux' button at (210, 293) on text=qux
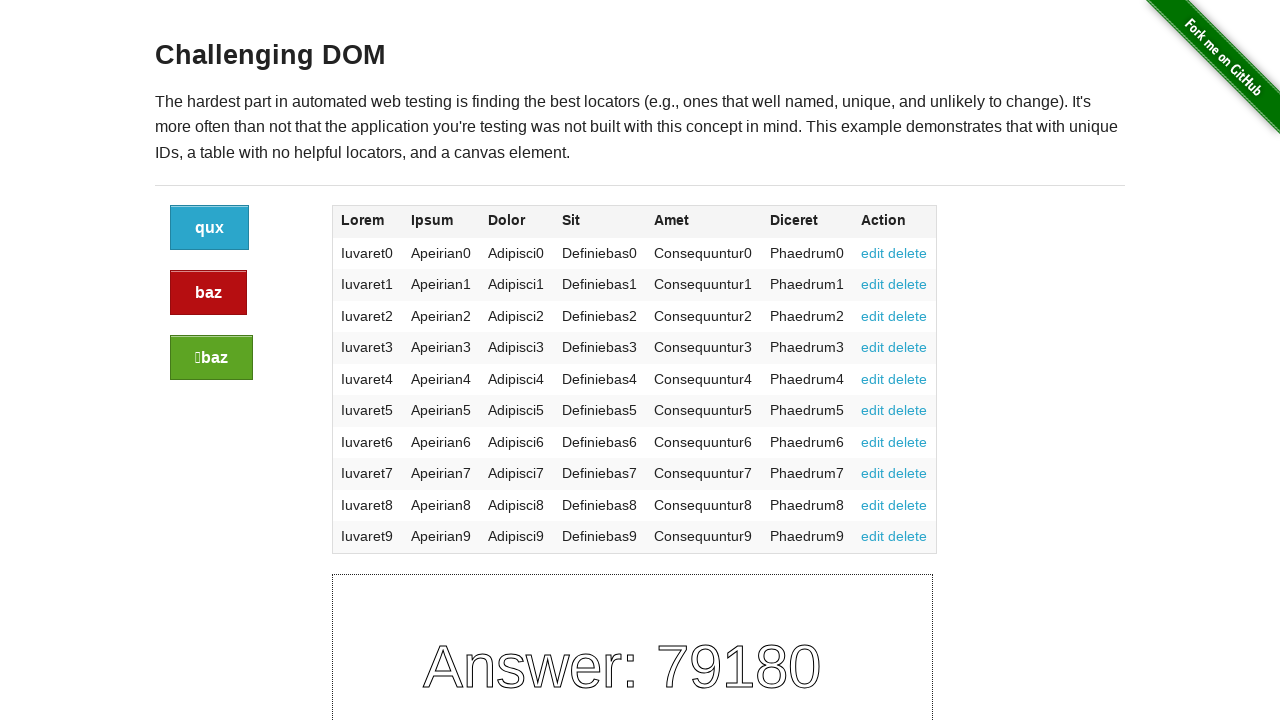

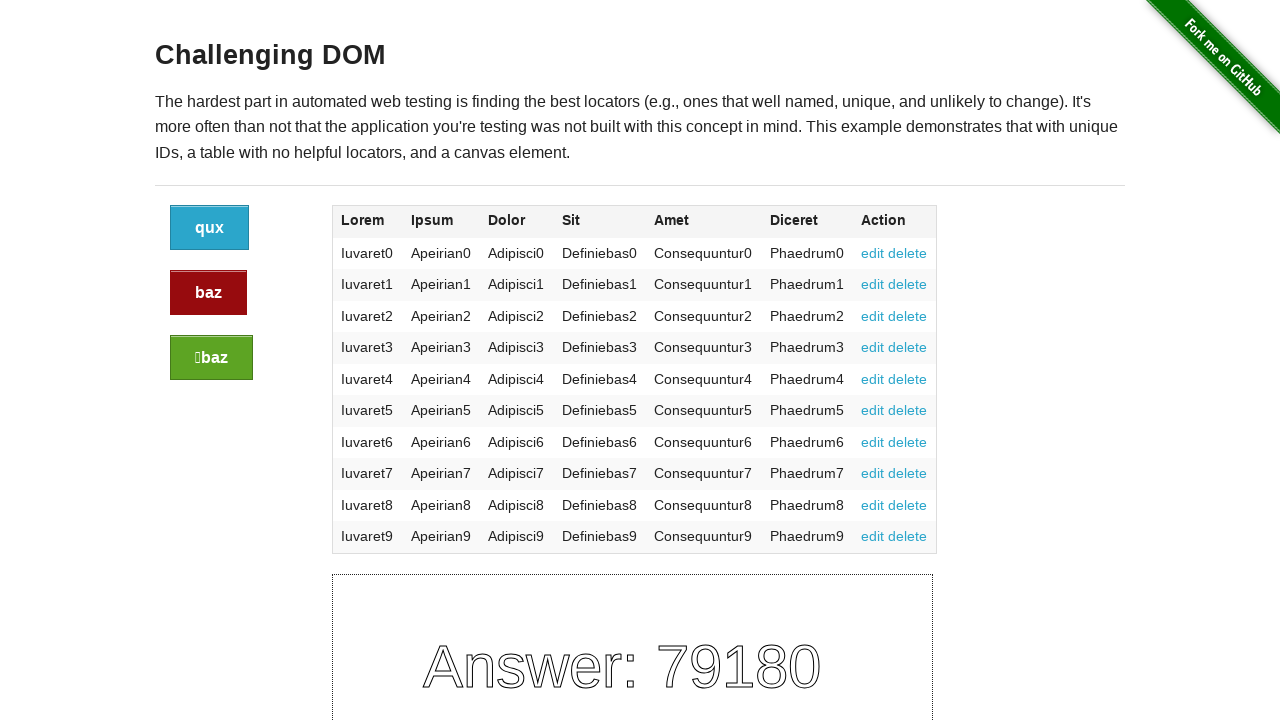